Tests XPath selector functionality on a demo page by verifying elements, typing in a text input, clicking a button, and asserting text content in a table.

Starting URL: https://seleniumbase.io/demo_page

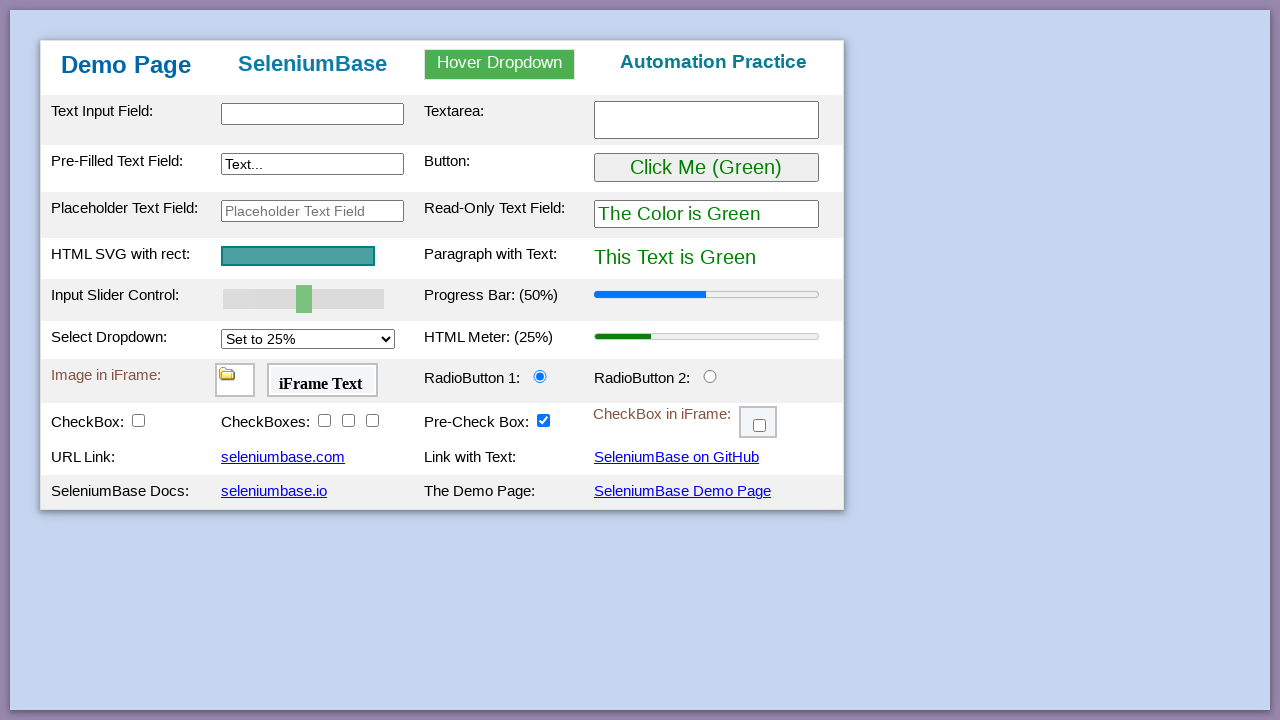

Waited for h1 element with text 'Demo Page' to be present
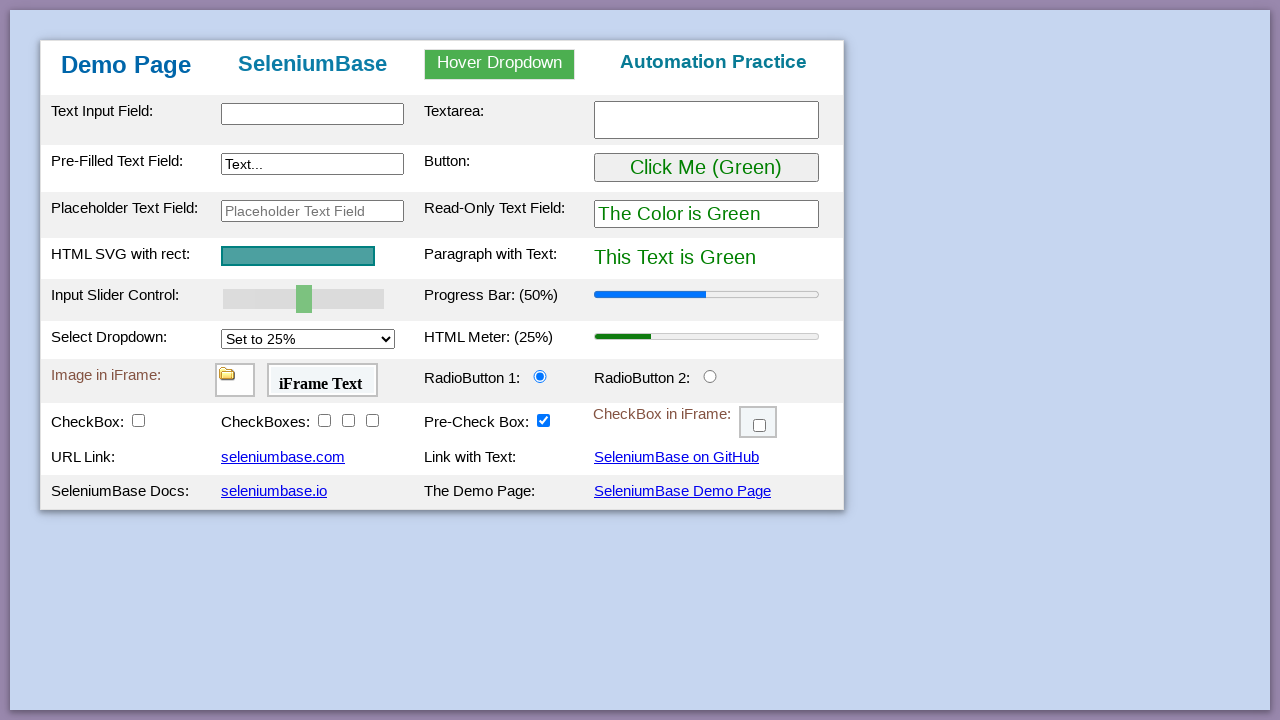

Filled text input field with 'XPath Test!' using XPath selector on //*[@id="myTextInput"]
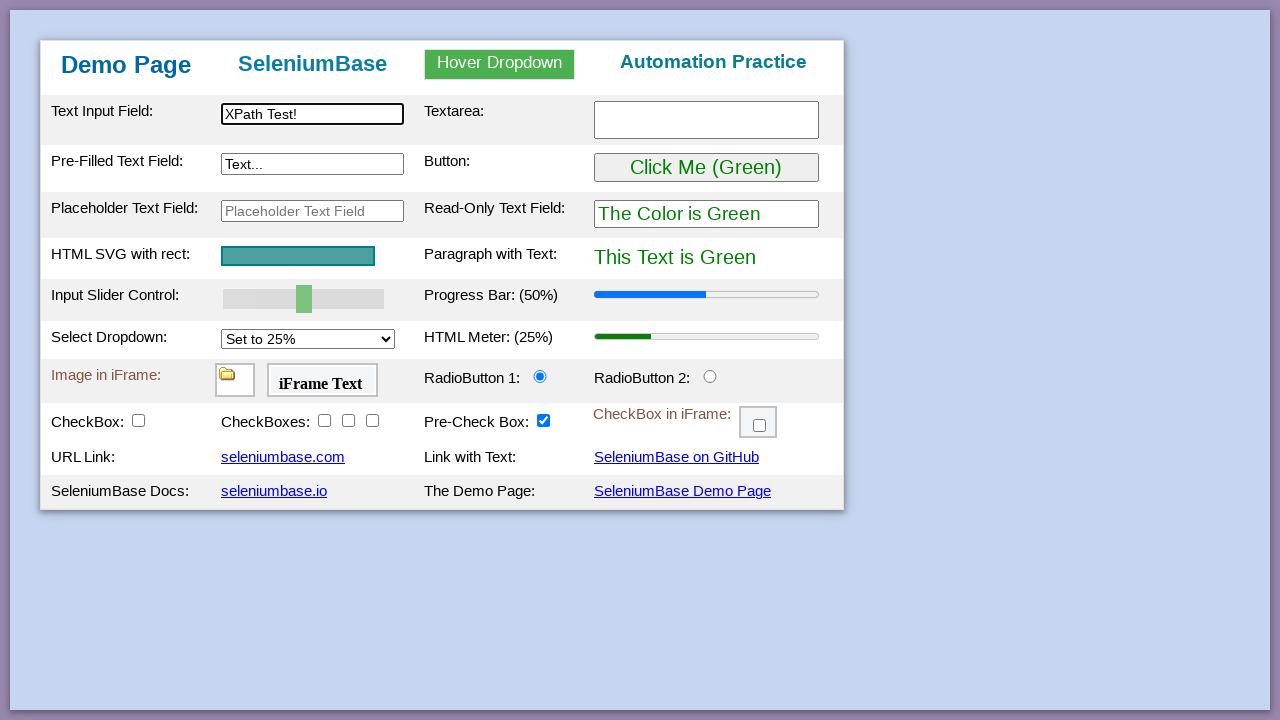

Clicked button starting with 'Click Me' using XPath selector at (706, 168) on xpath=//button[starts-with(text(),"Click Me")]
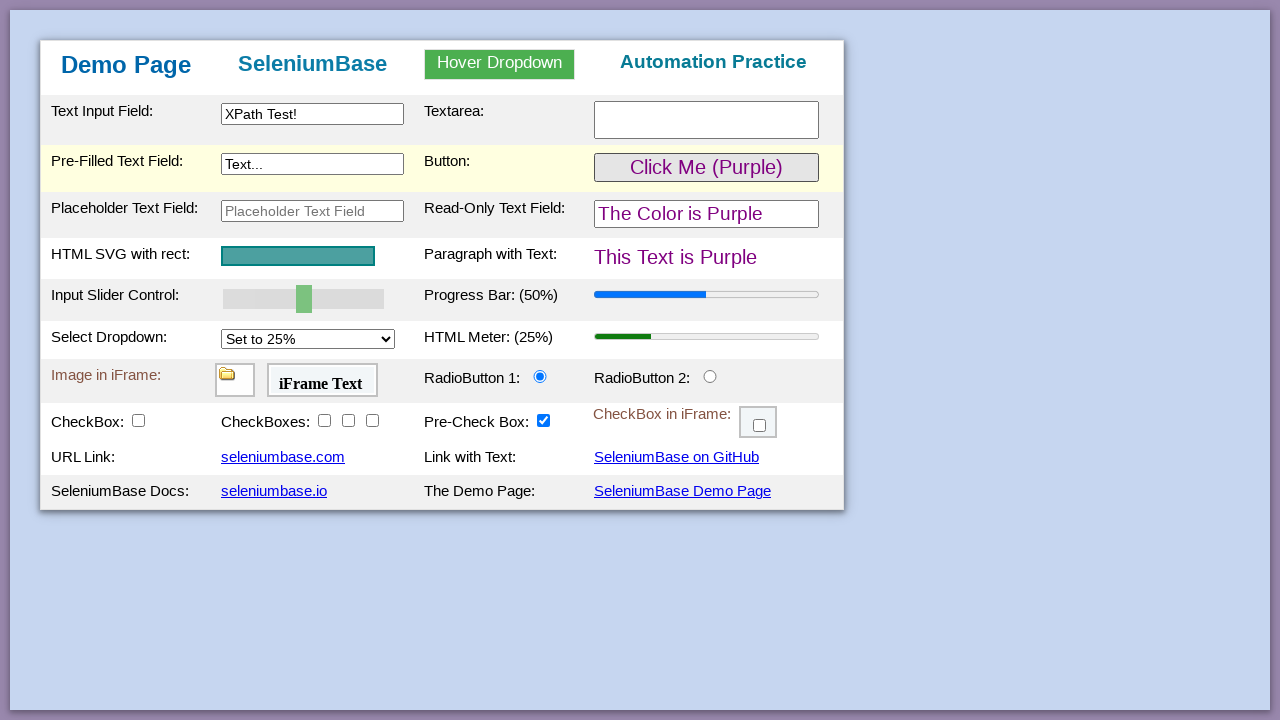

Waited for button containing 'Purple' to be present
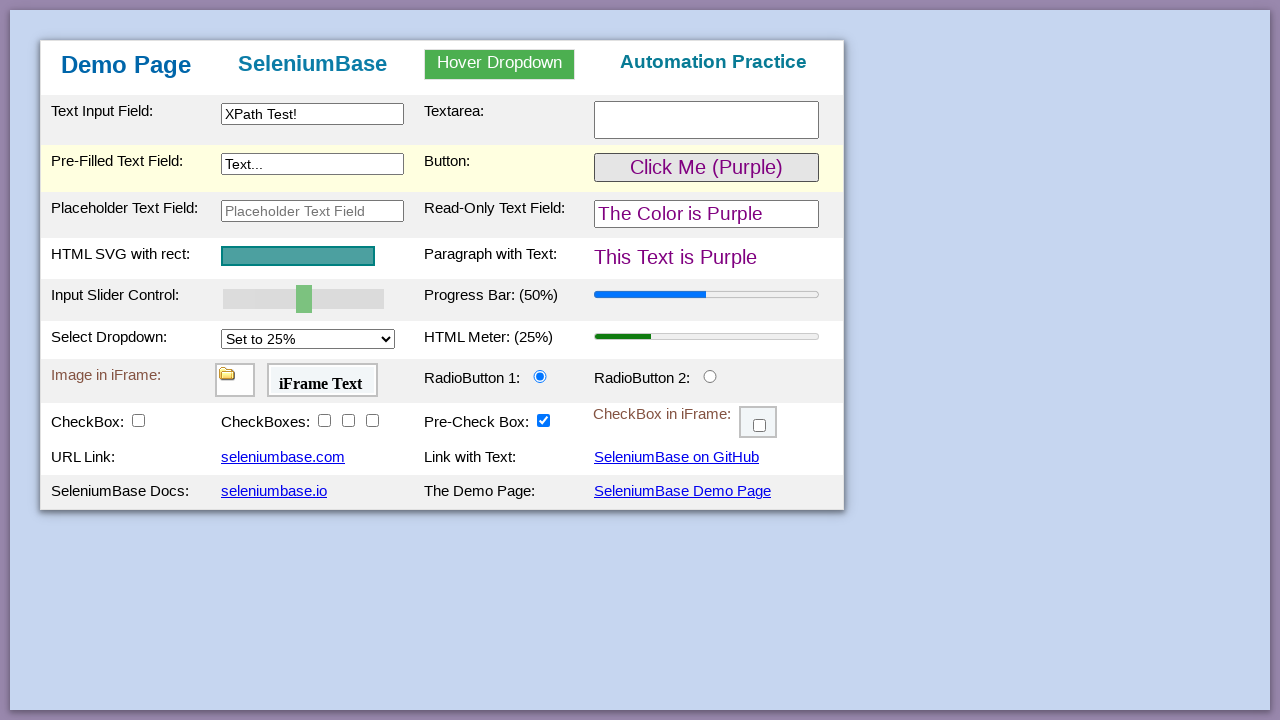

Waited for table cell h2 element in first row to be present
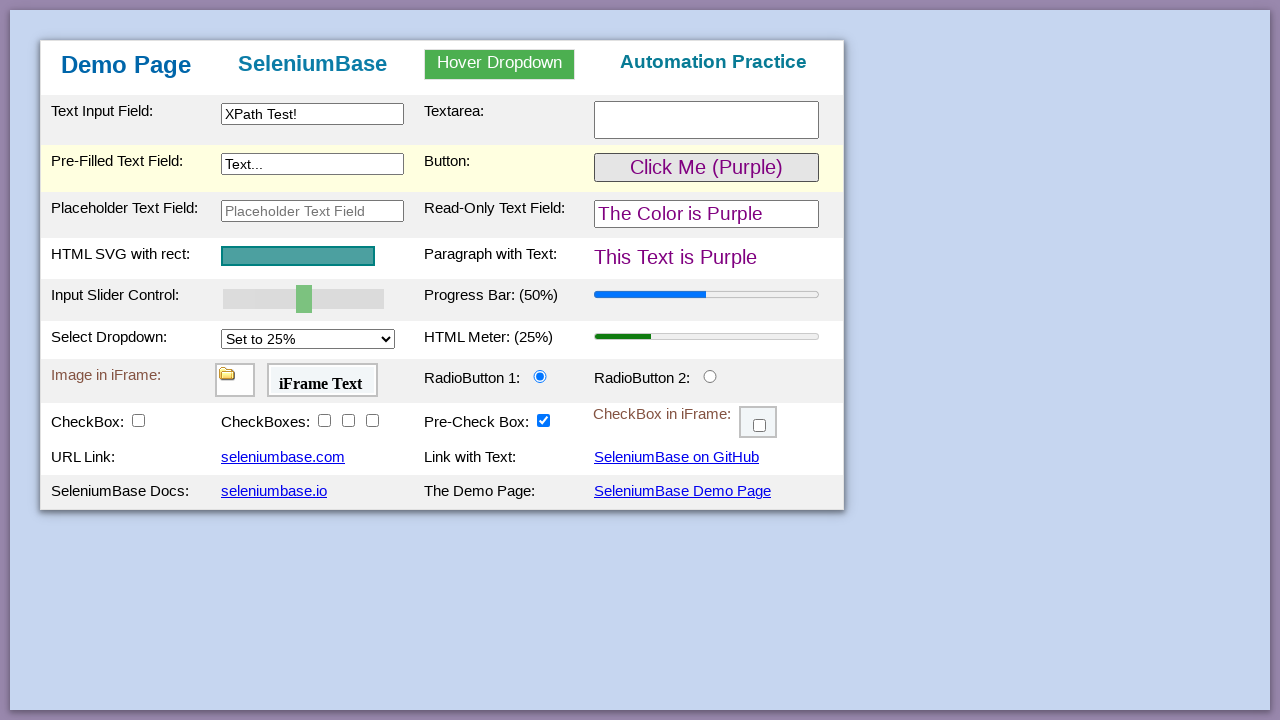

Asserted 'SeleniumBase' text is present in table cell h2 element
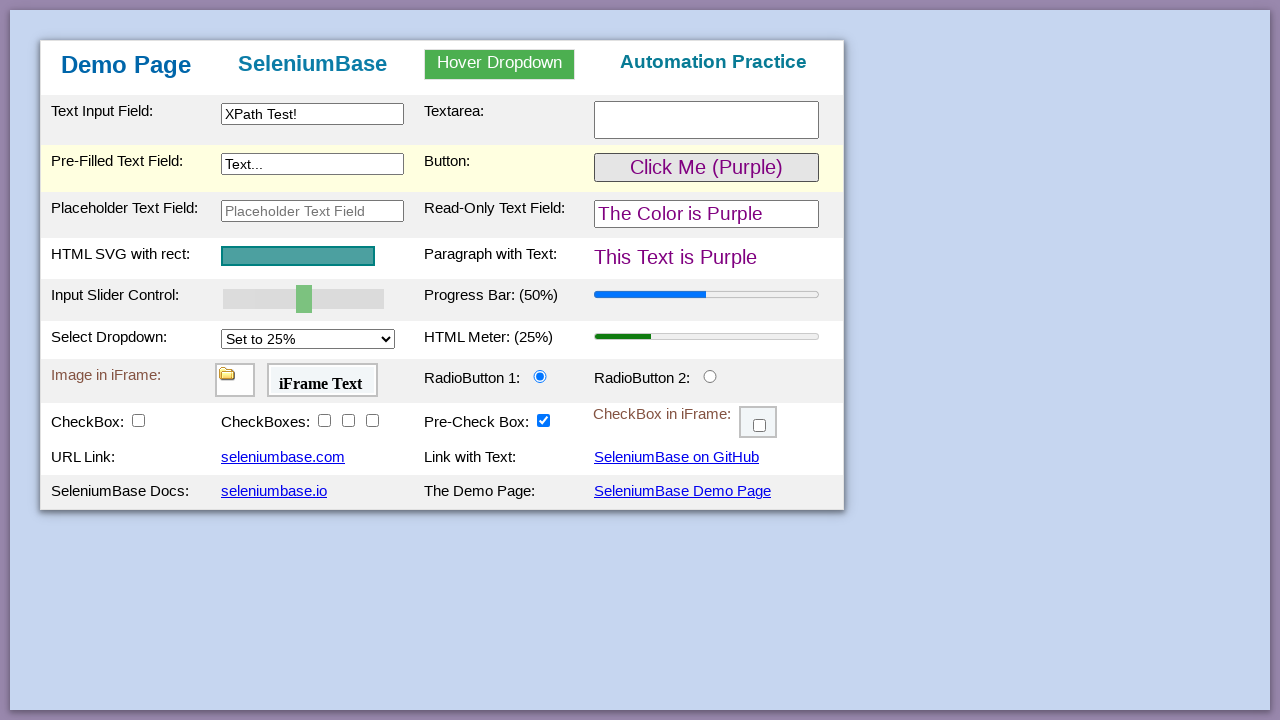

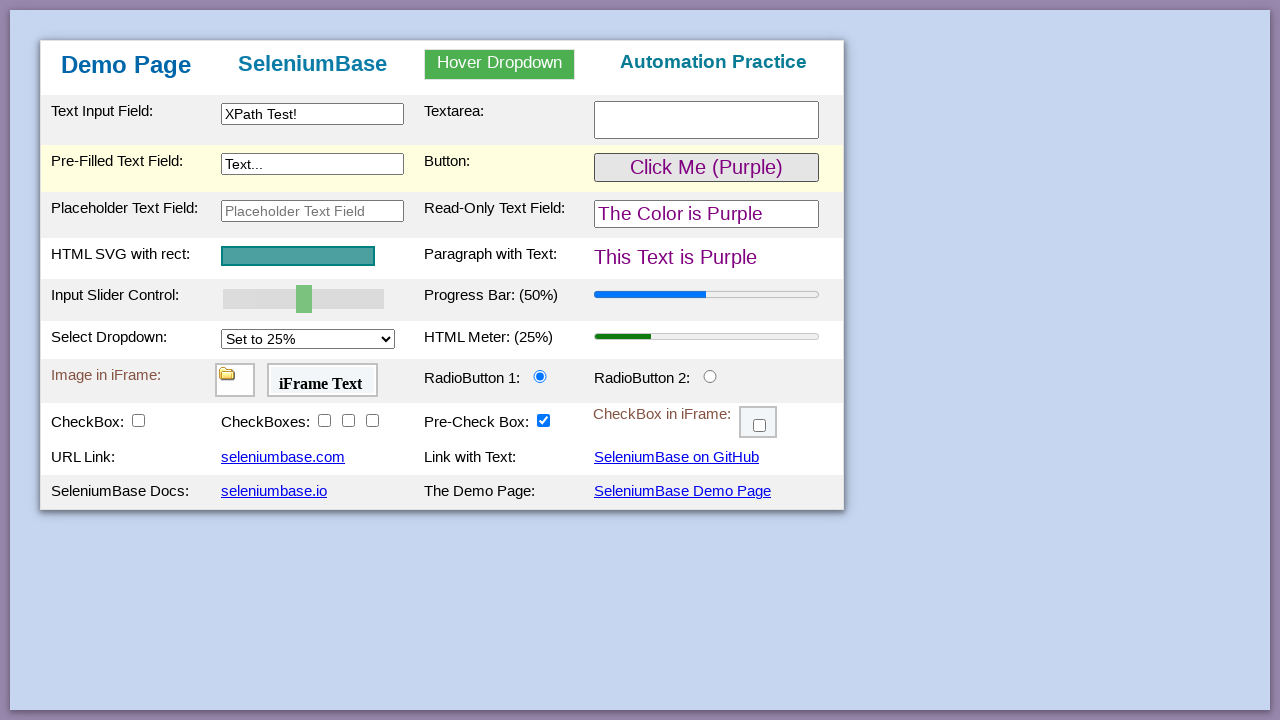